Tests button functionality by clicking on three buttons ("One", "Two", and a link button), then verifies the buttons are still present on the page.

Starting URL: https://wejump-automation-test.github.io/qa-test/

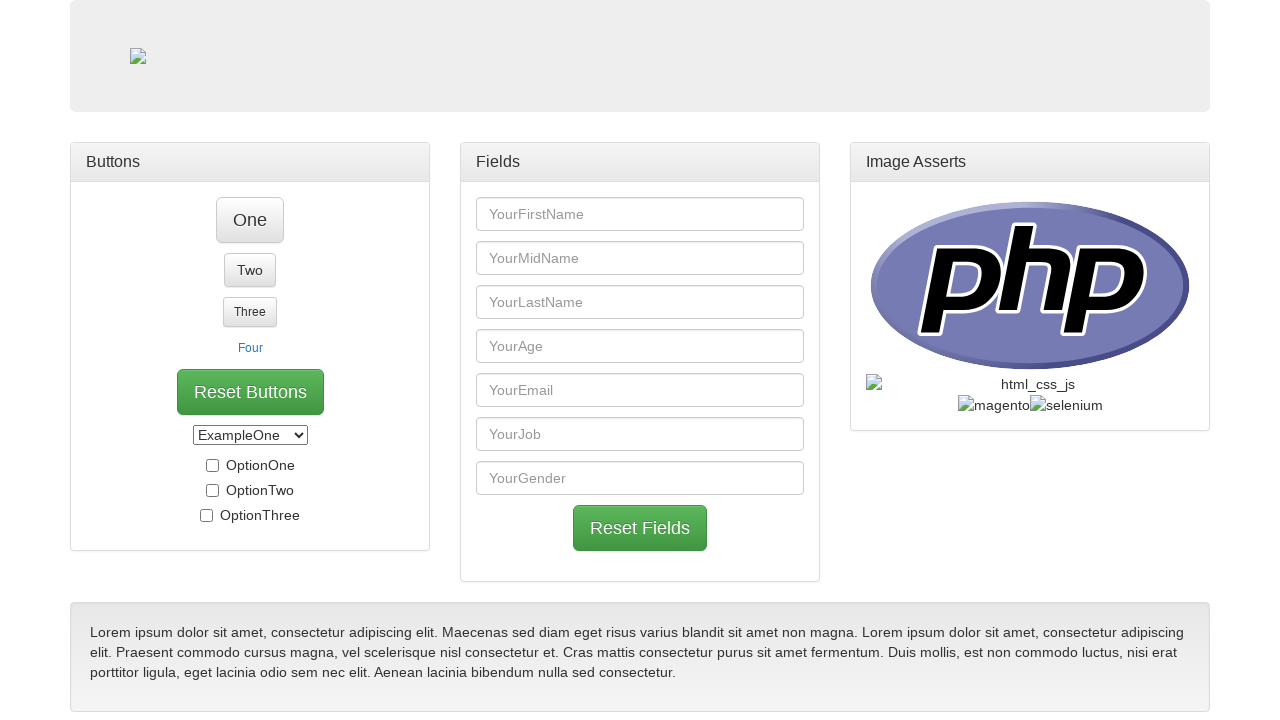

Clicked button 'One' at (250, 220) on #btn_one
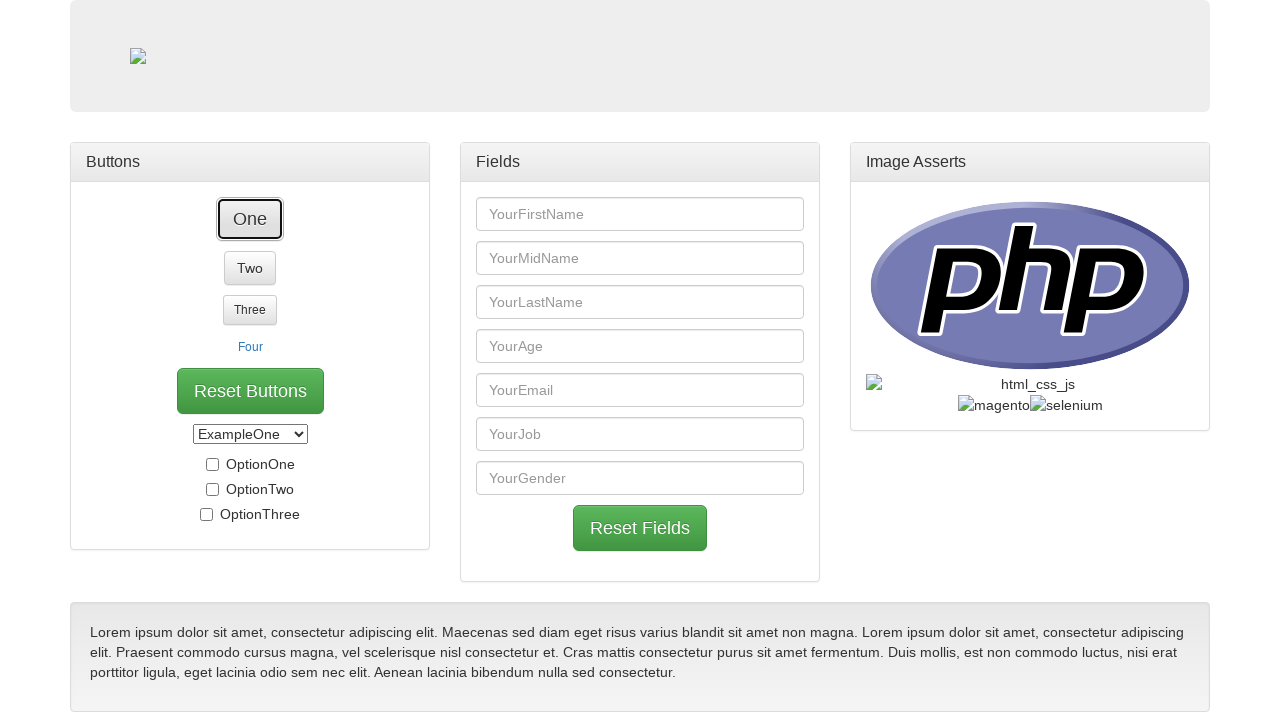

Clicked button 'Two' at (250, 244) on #btn_two
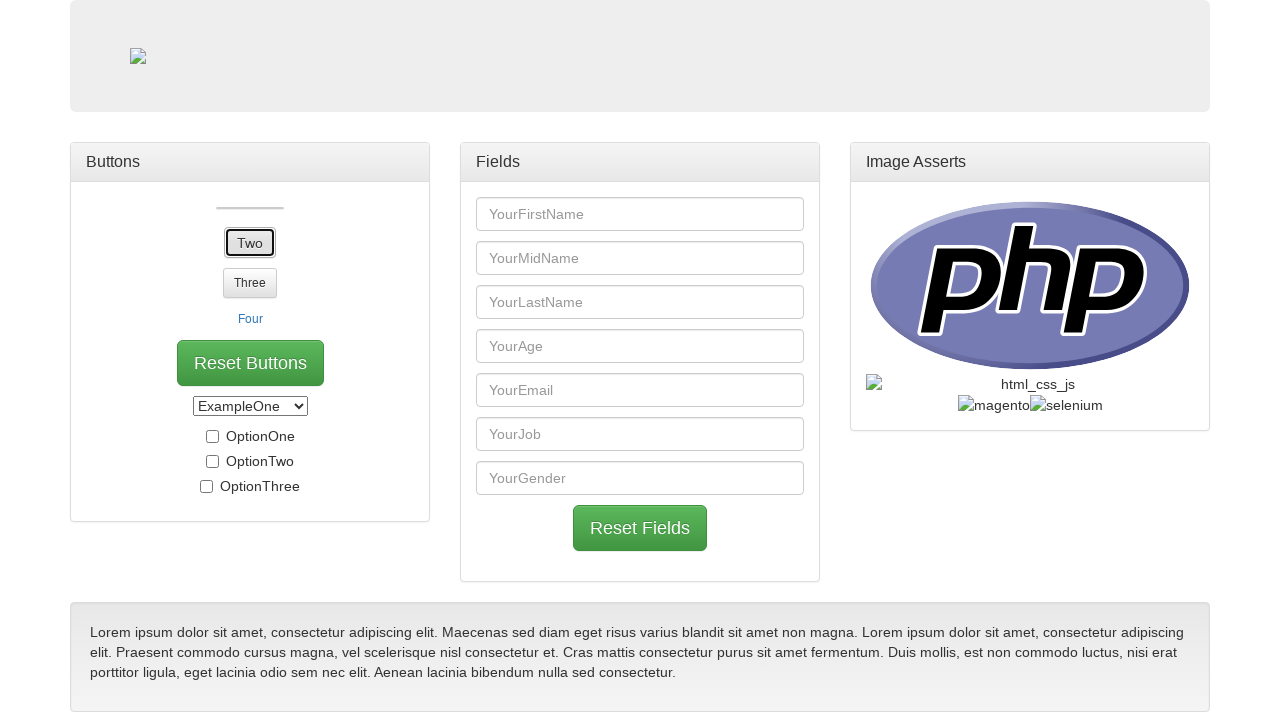

Clicked link button at (250, 288) on #btn_link
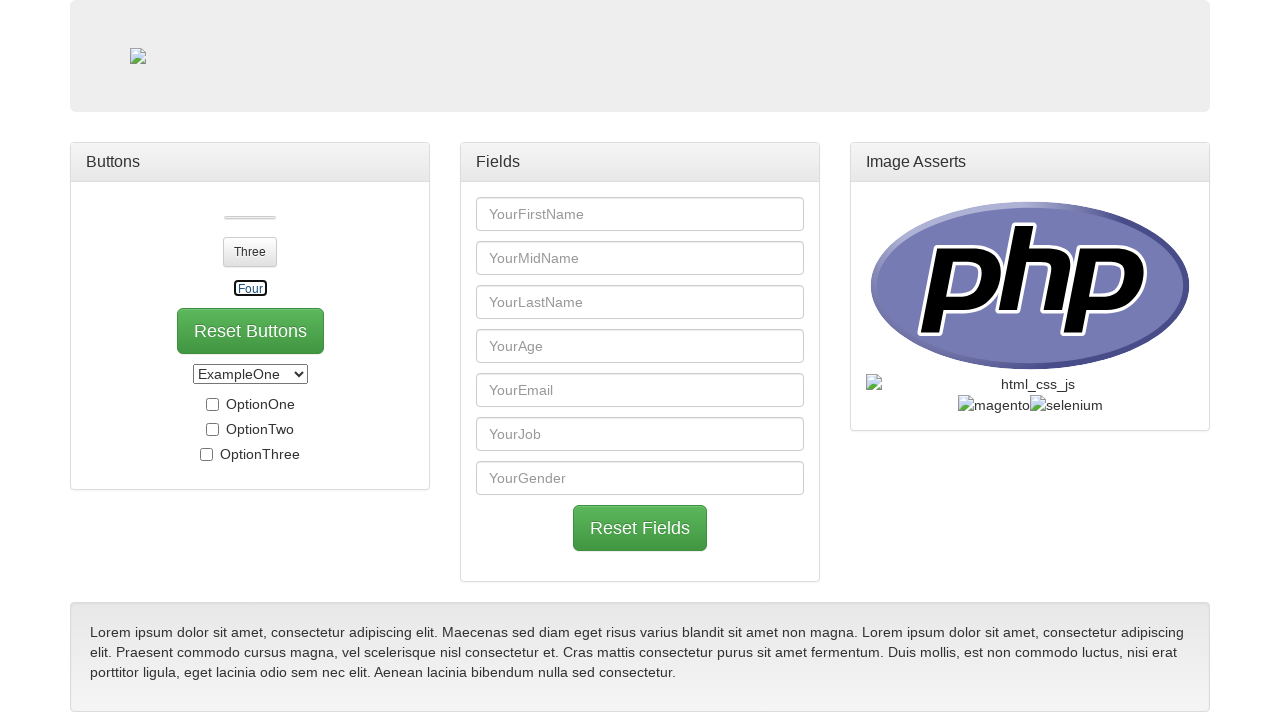

Verified button 'One' is present on the page
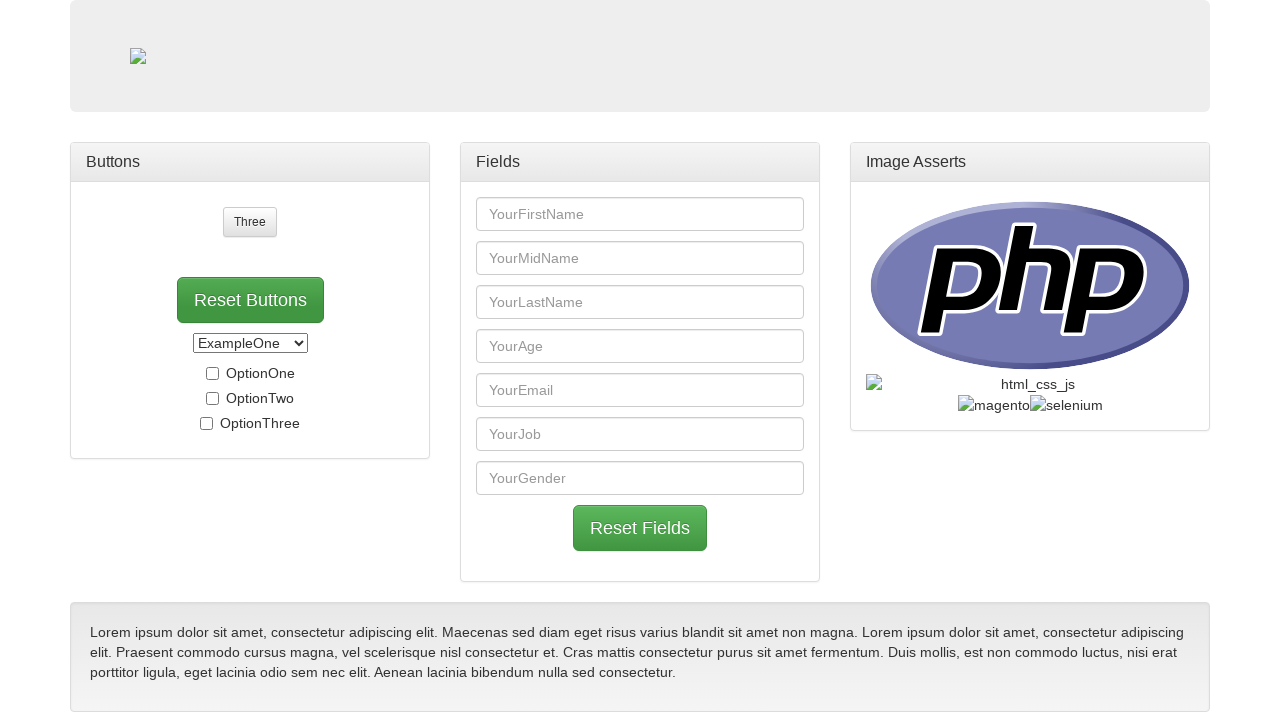

Verified button 'Two' is present on the page
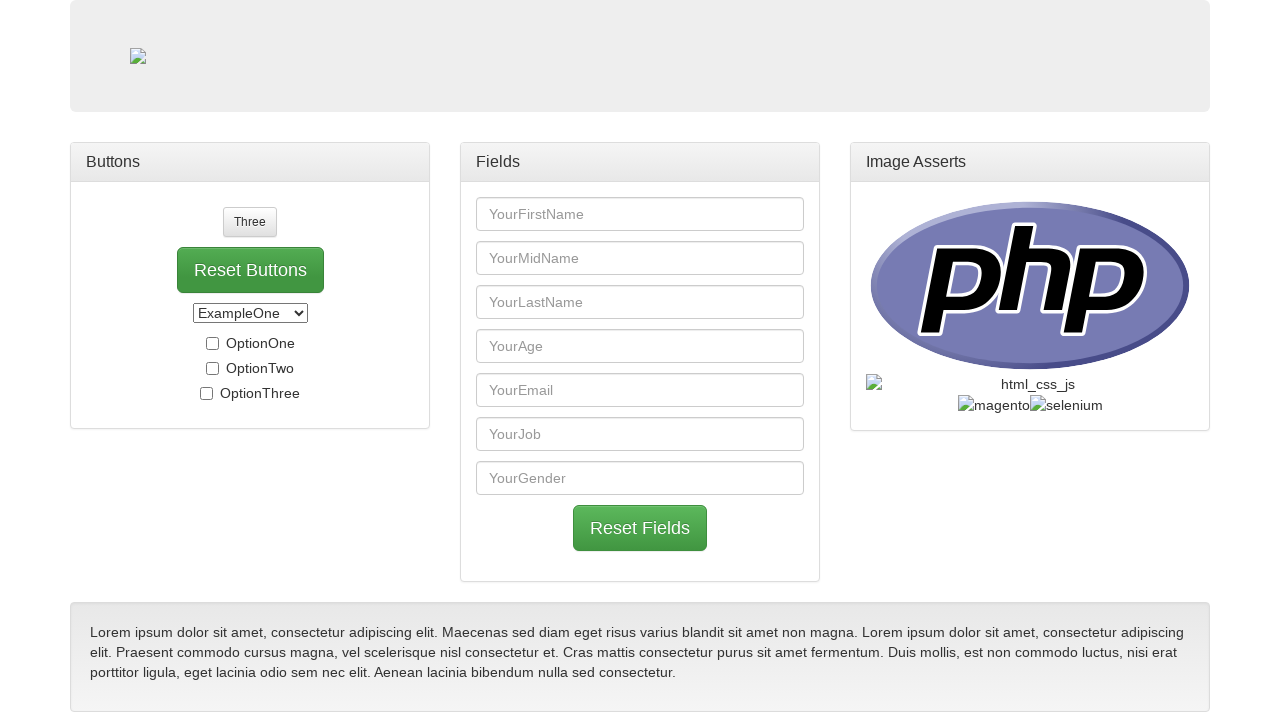

Verified link button is present on the page
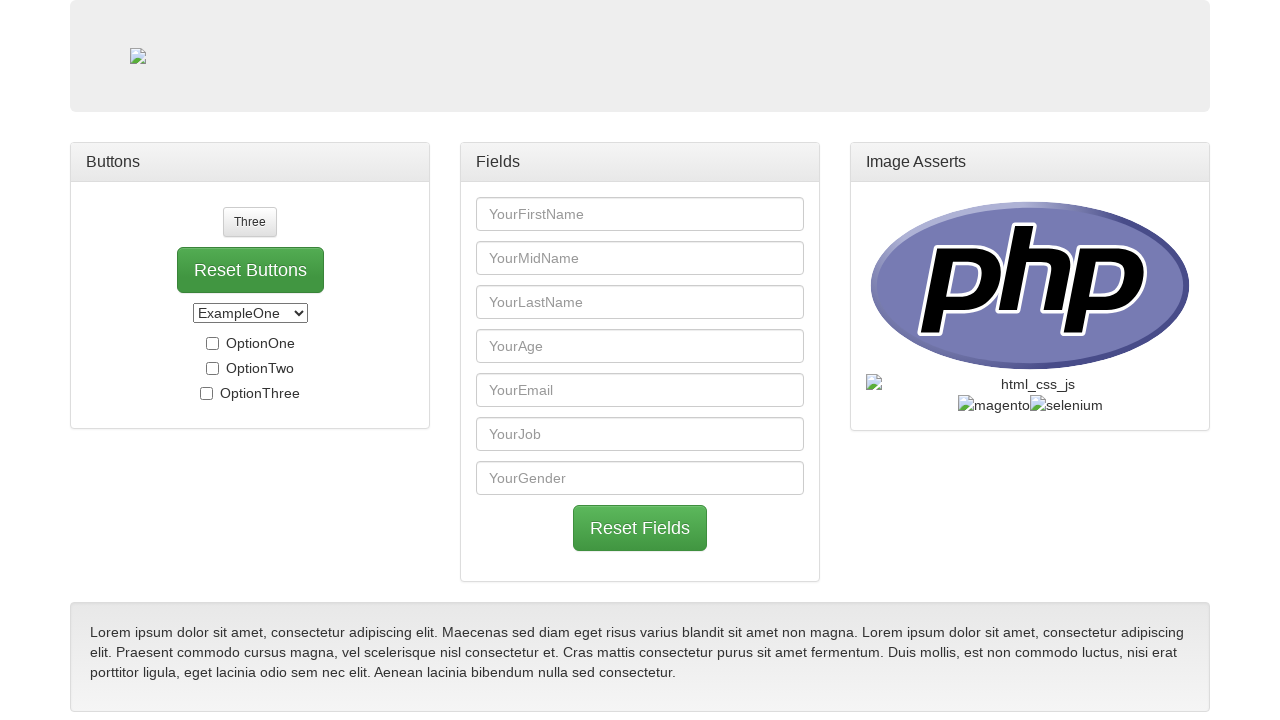

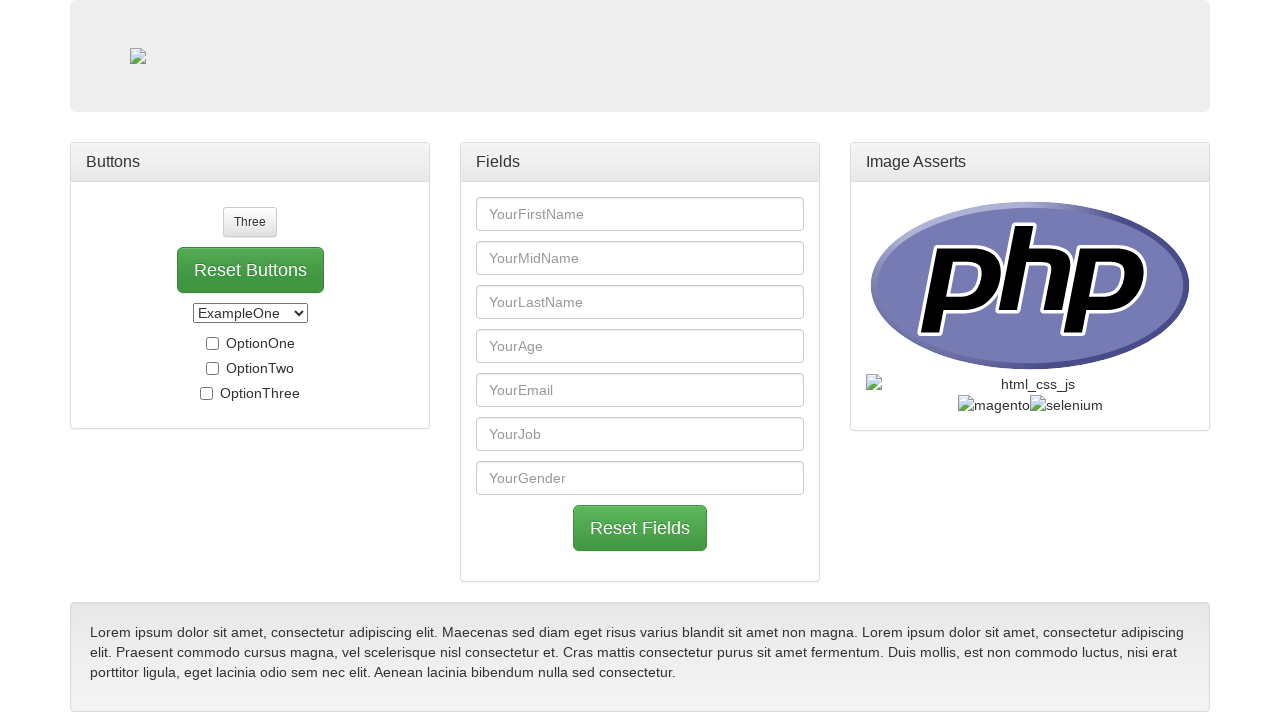